Tests the selection state of radio buttons and checkboxes by clicking them and verifying their selected status.

Starting URL: https://automationfc.github.io/basic-form/index.html

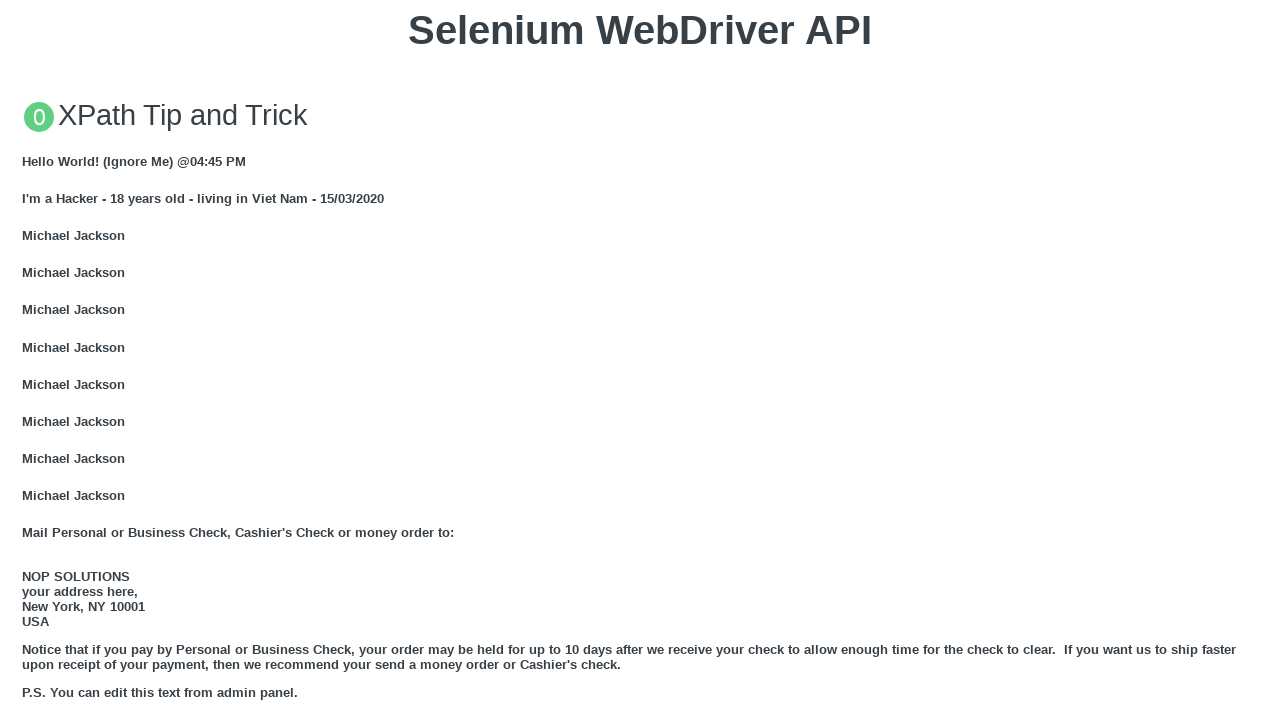

Clicked under 18 radio button at (28, 360) on input#under_18
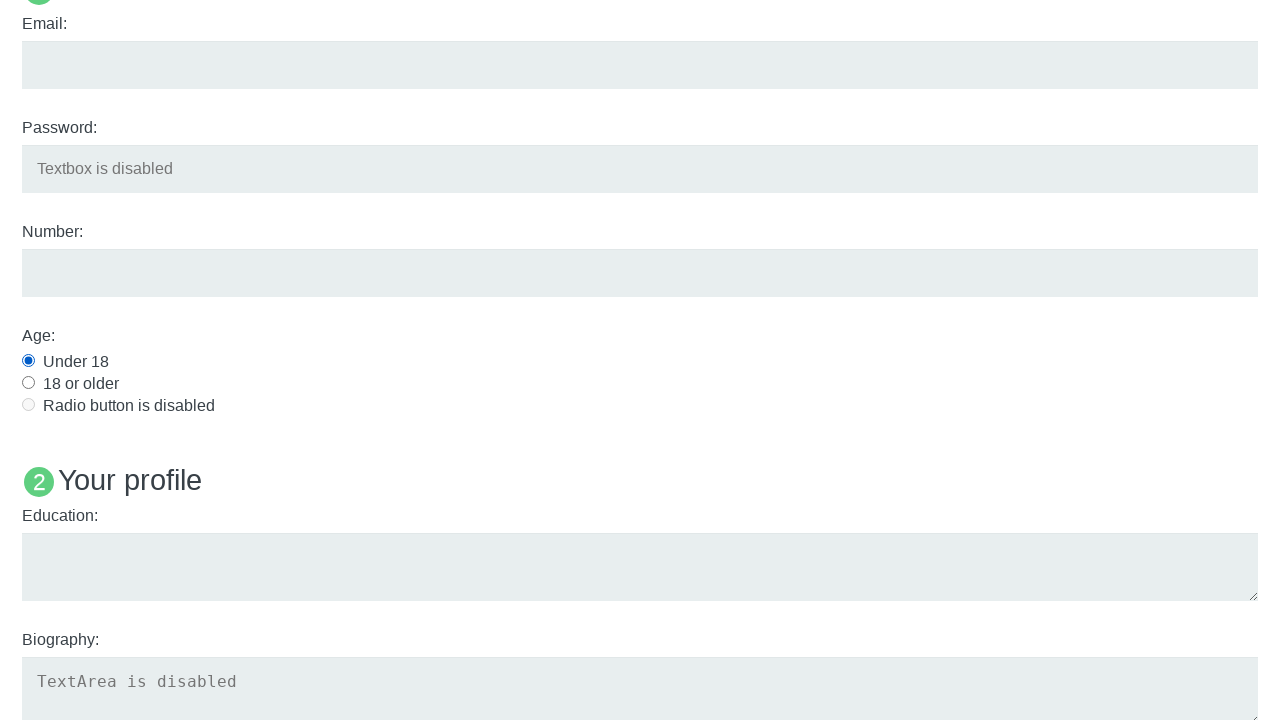

Verified under 18 radio button is checked
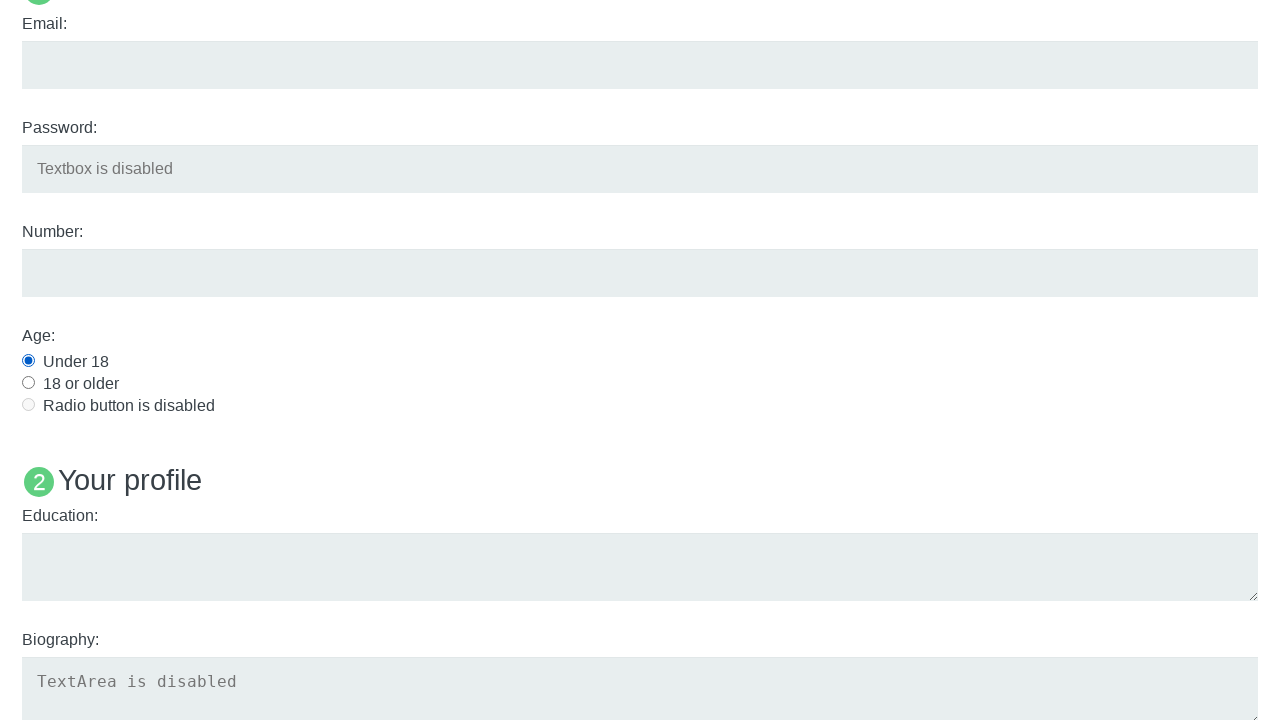

Clicked Java checkbox to select it at (28, 361) on input#java
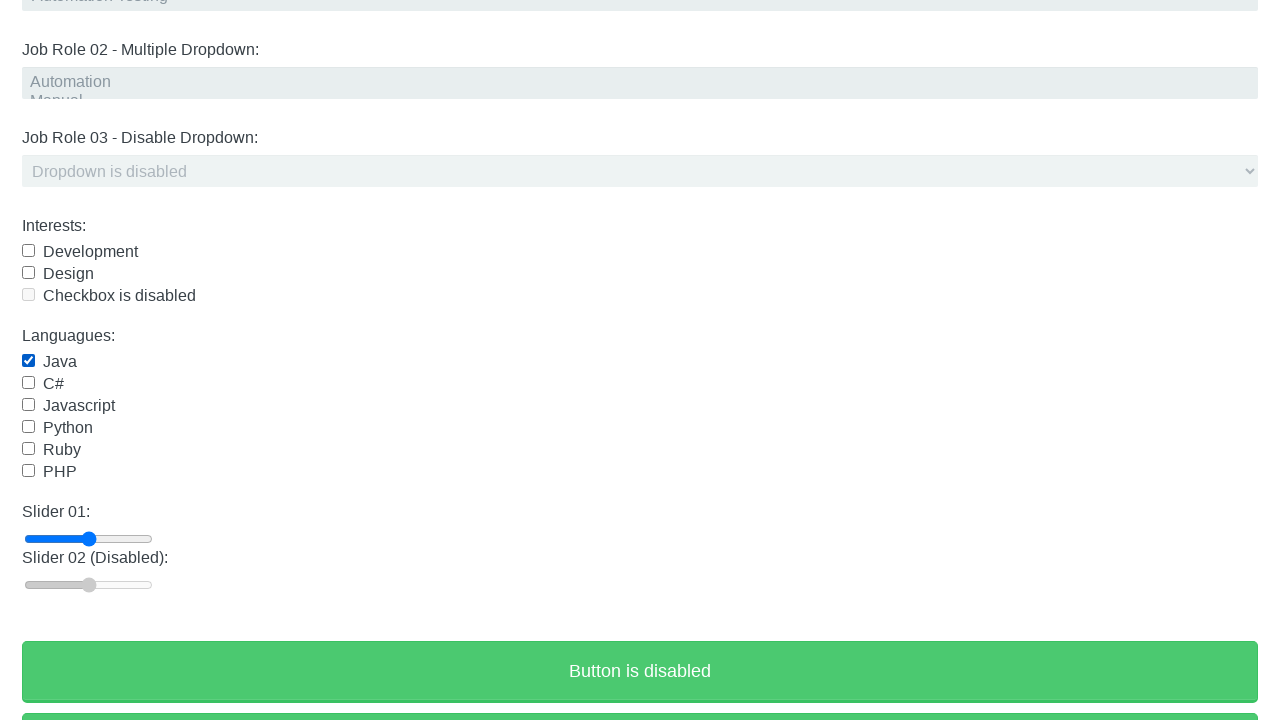

Verified Java checkbox is checked
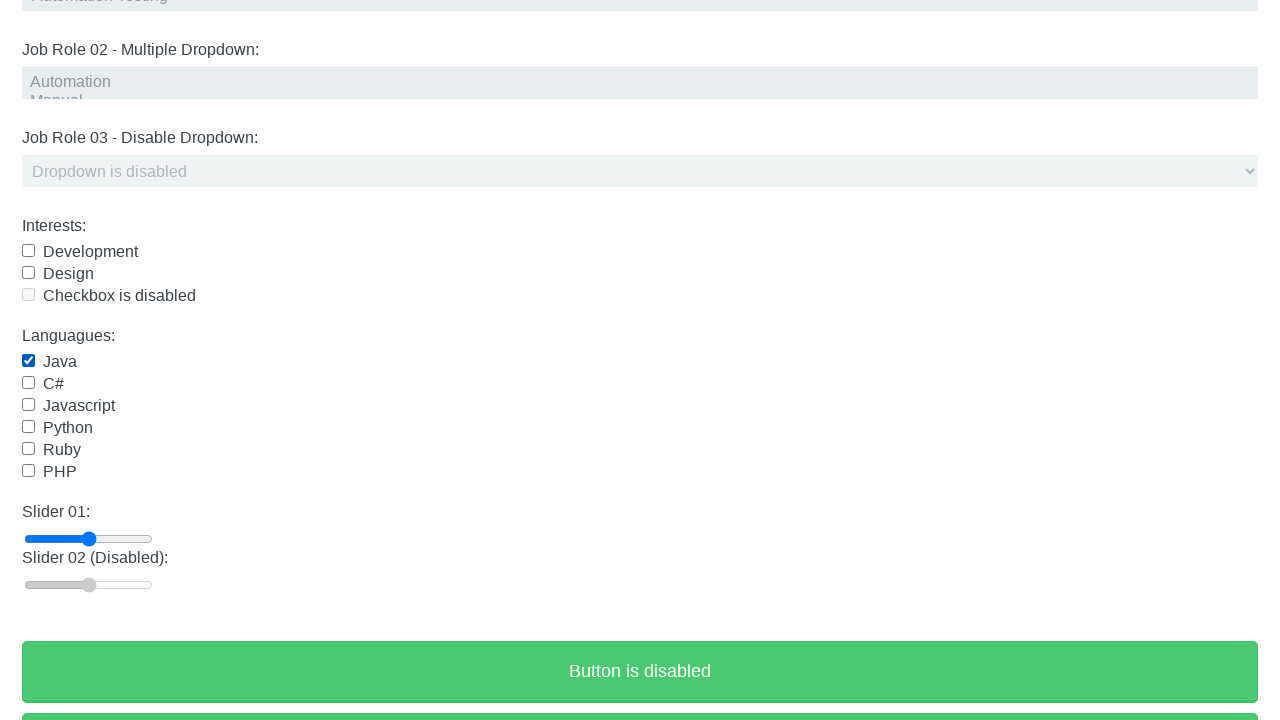

Clicked Java checkbox to deselect it at (28, 361) on input#java
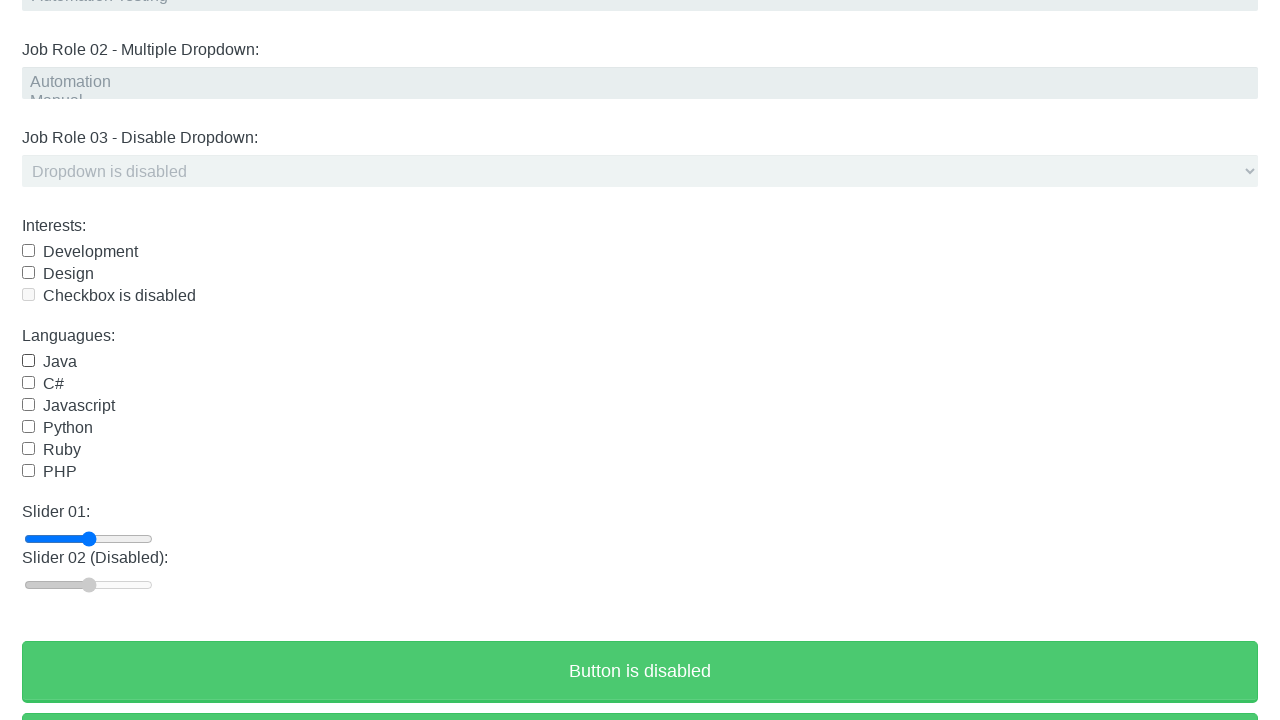

Verified Java checkbox is deselected
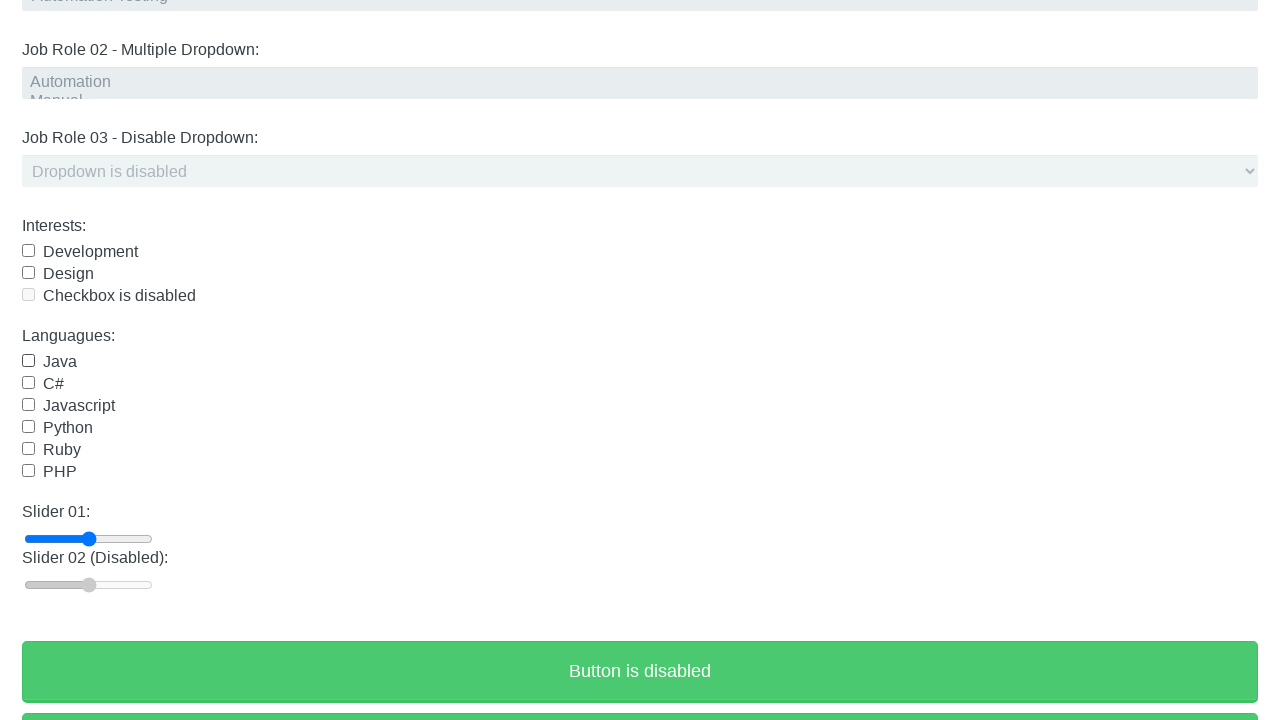

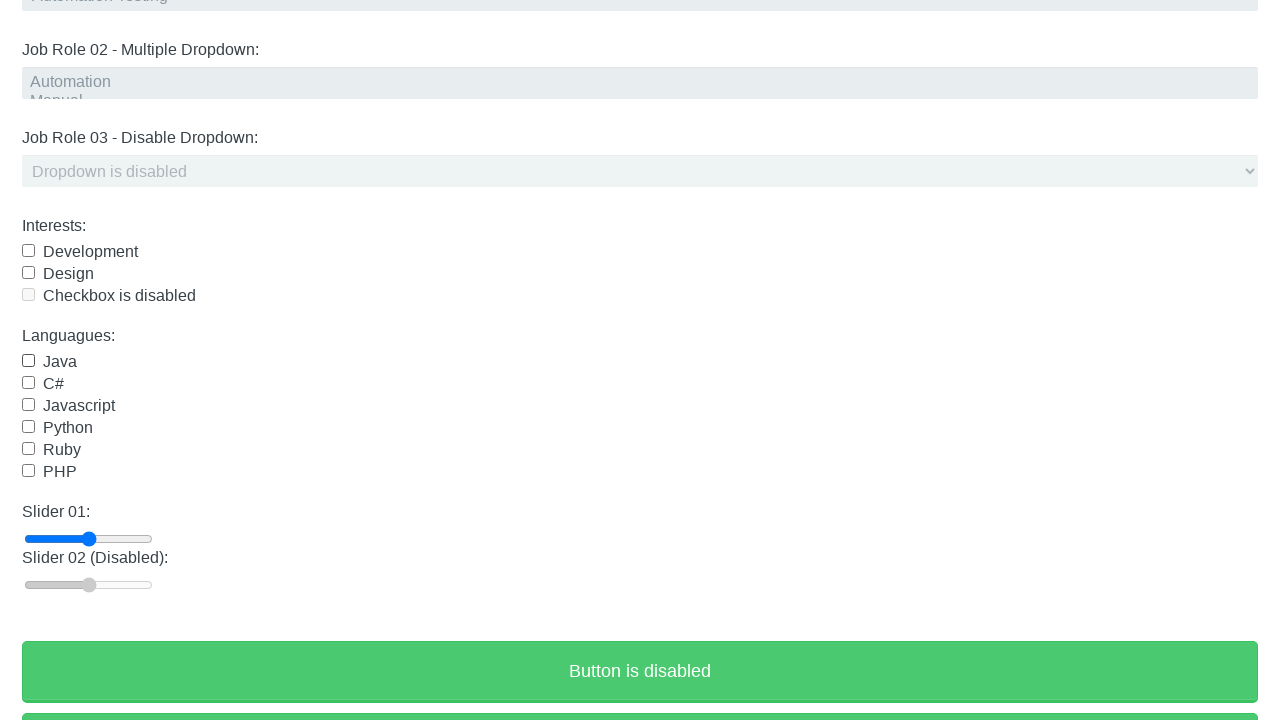